Tests keyboard input functionality by clicking on a text field, entering text, and clicking a button

Starting URL: https://formy-project.herokuapp.com/keypress

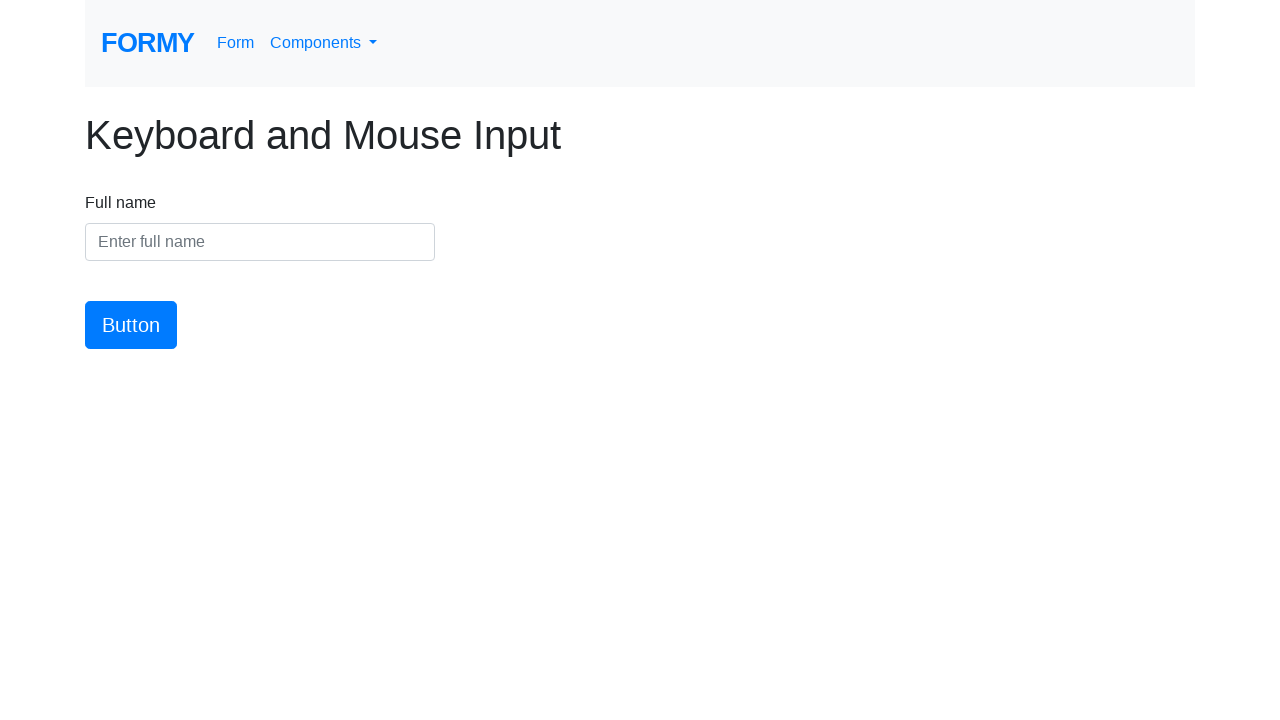

Clicked on the name input field at (260, 242) on #name
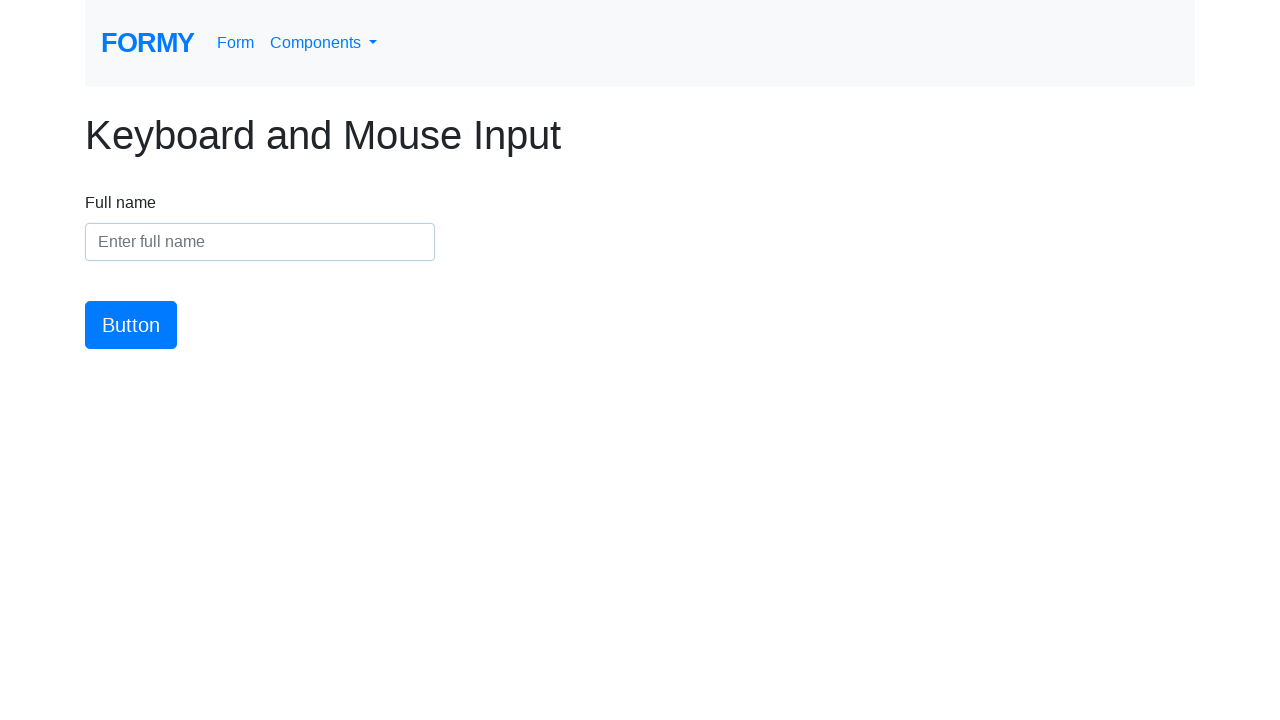

Entered 'bhagya' into the name field on #name
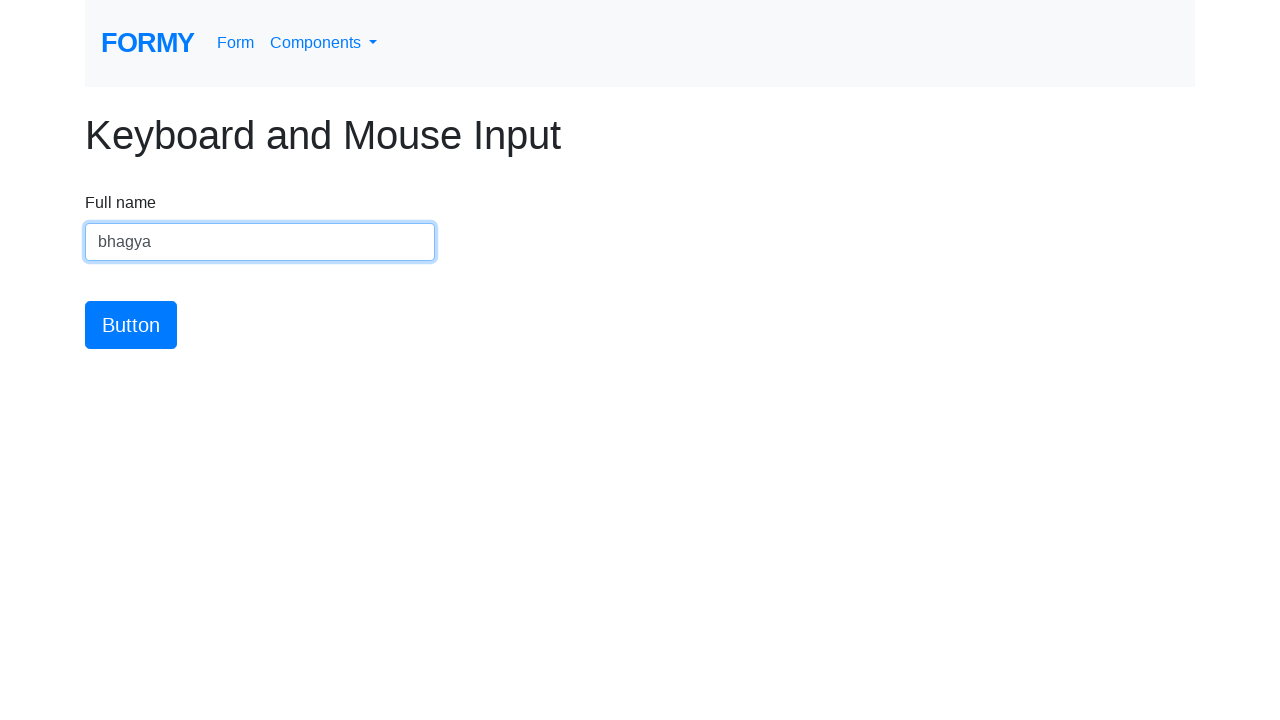

Clicked the submit button at (131, 325) on #button
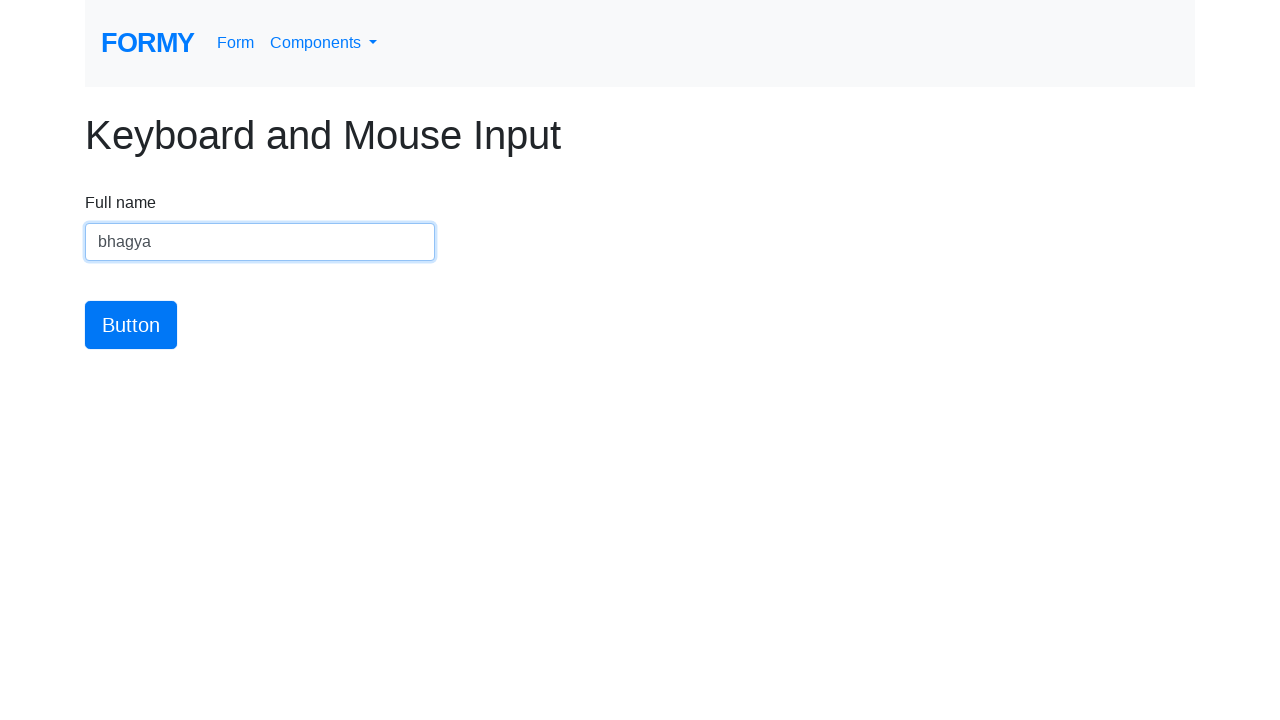

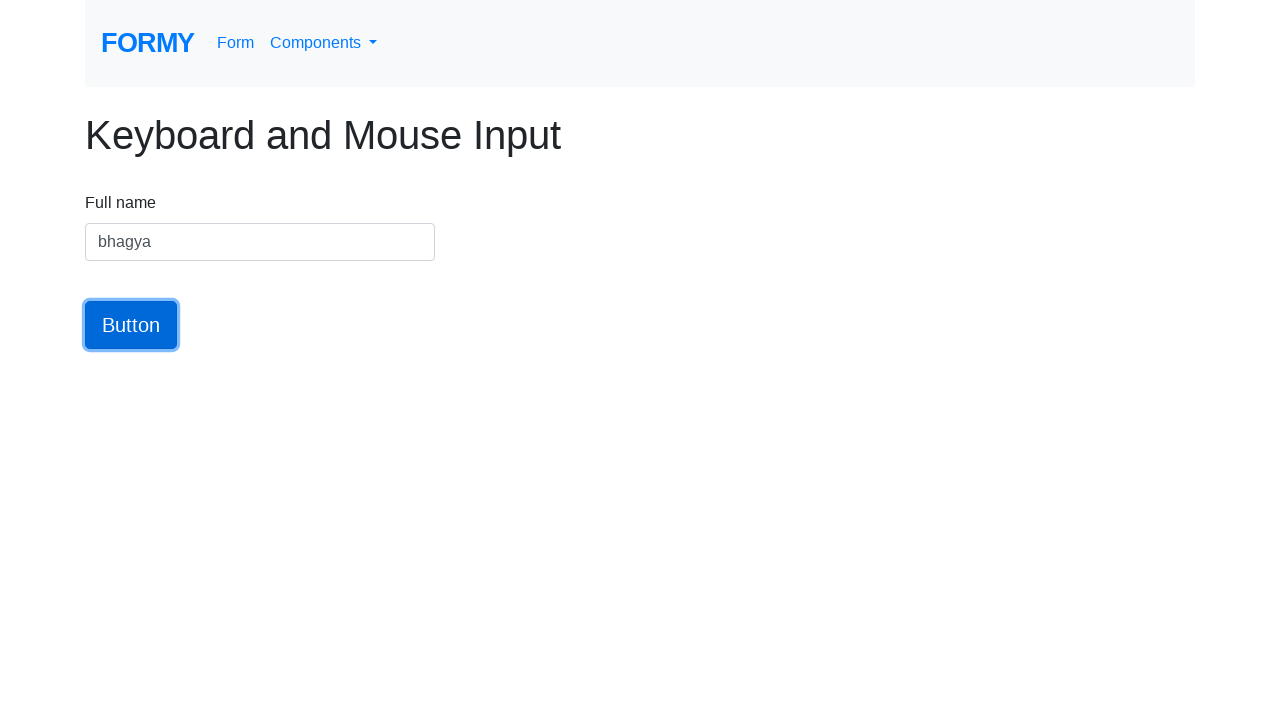